Tests selecting a country dropdown by index and verifying the selected value is Brazil

Starting URL: https://letcode.in/dropdowns

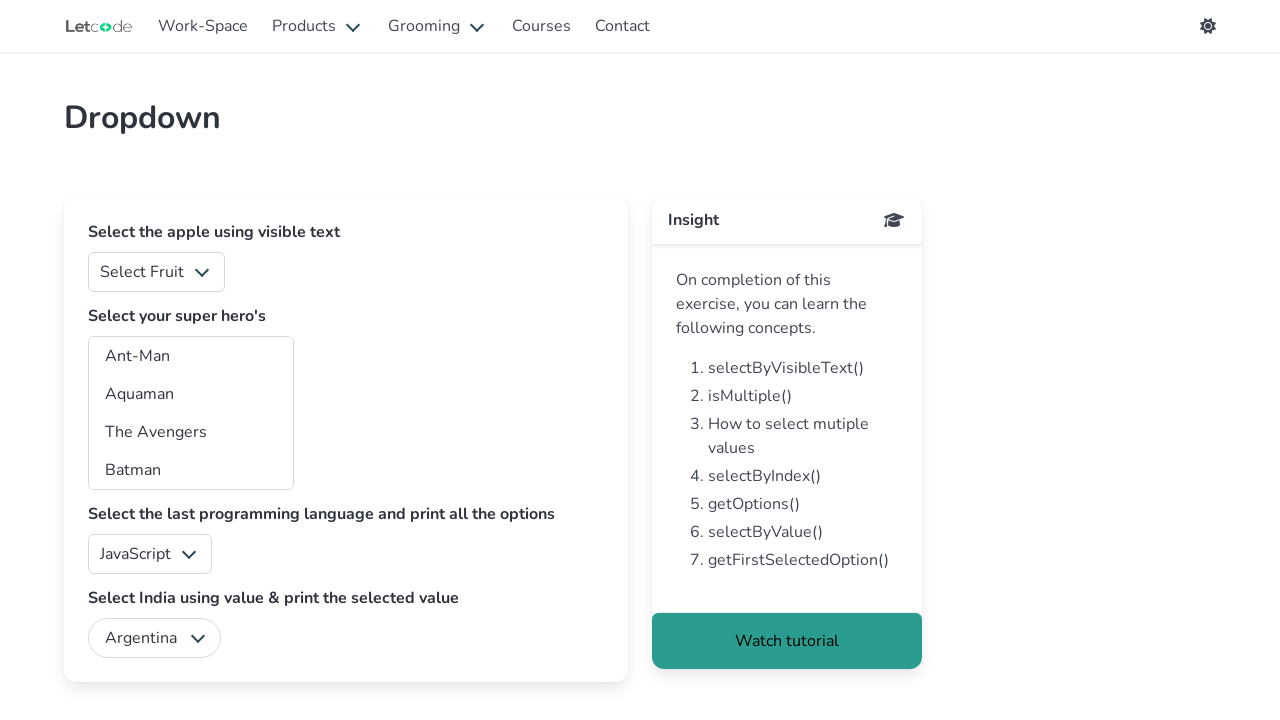

Selected country dropdown option at index 2 on #country
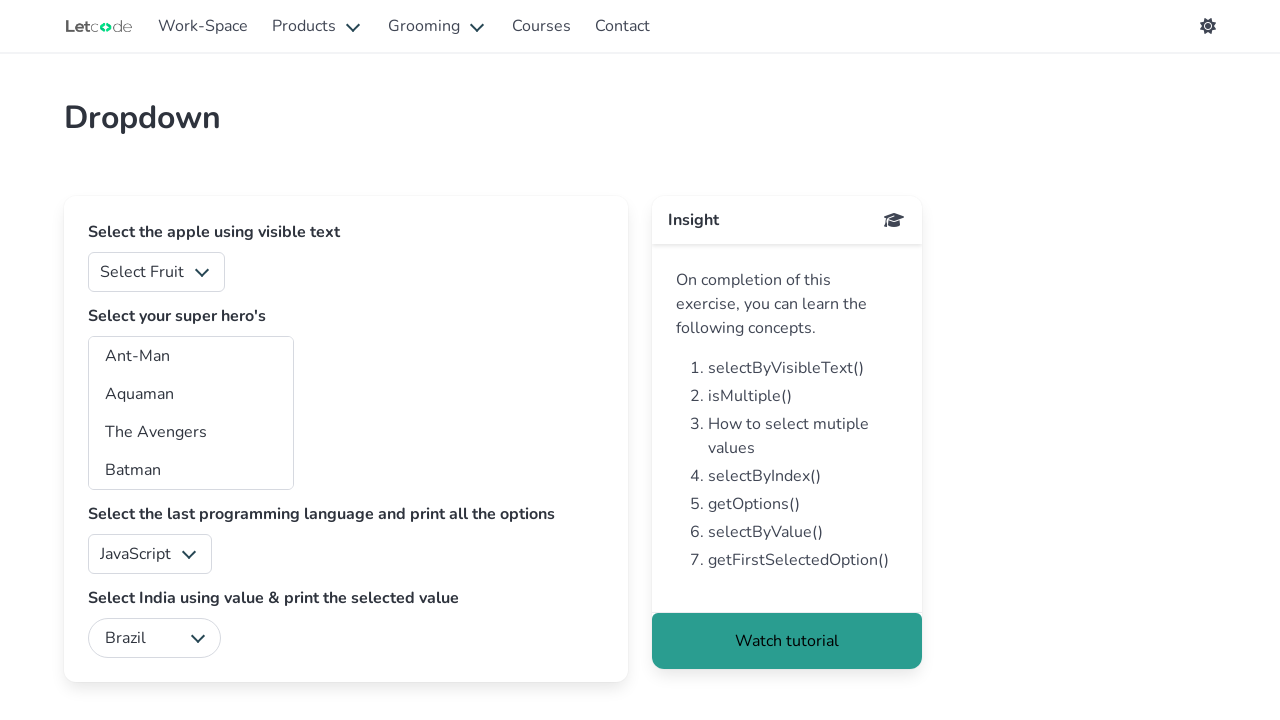

Retrieved selected value from country dropdown
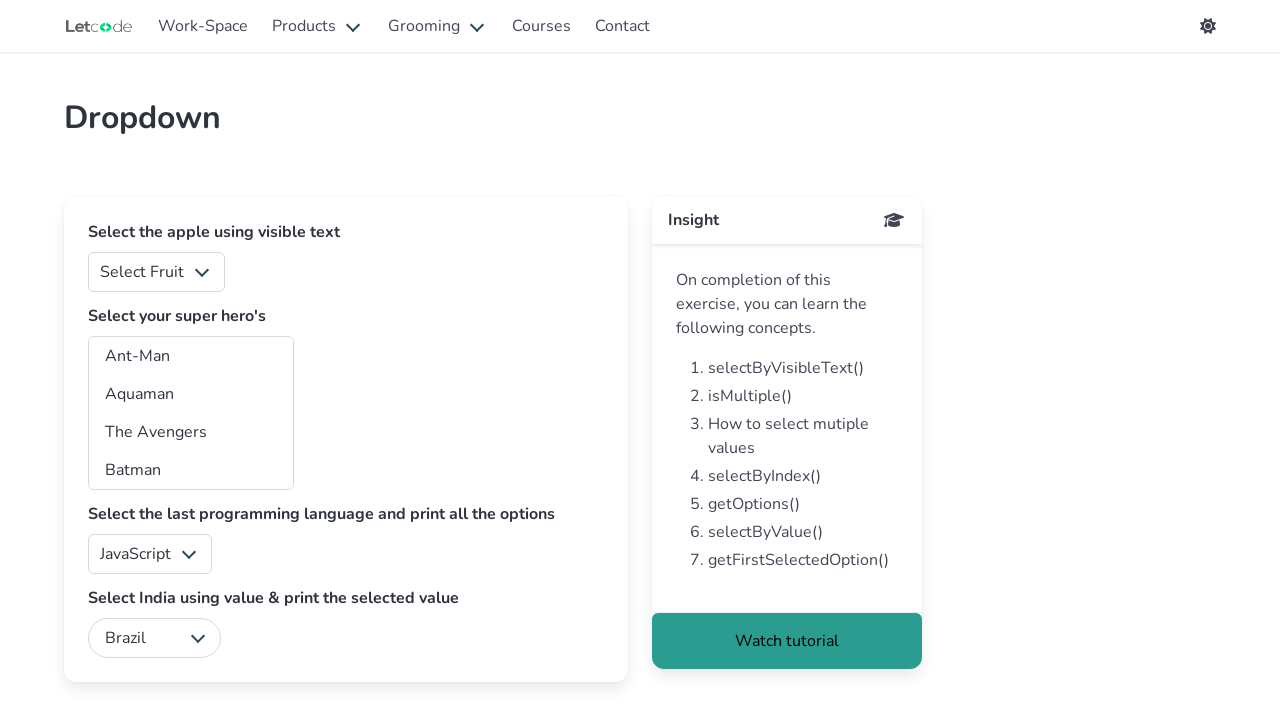

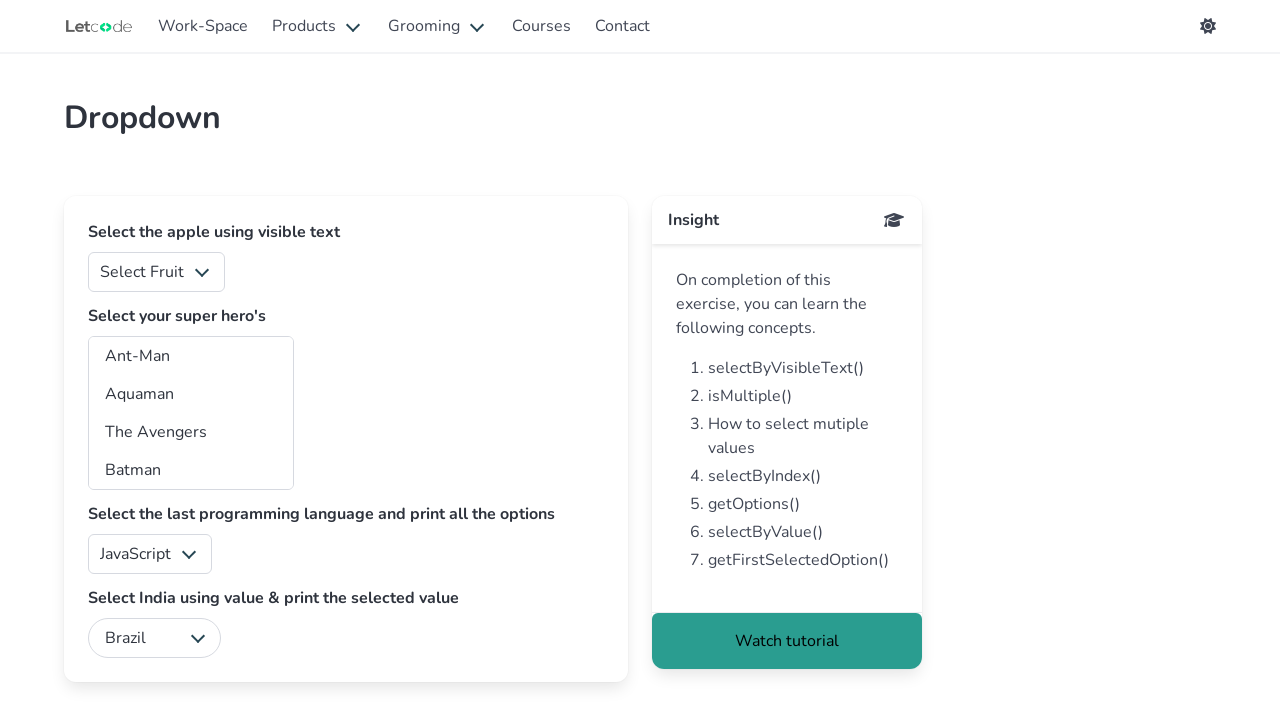